Tests various JavaScript alert types on a practice website including simple alerts, confirmation dialogs, and prompt dialogs, verifying the interactions with accept, dismiss, and text input.

Starting URL: https://leafground.com/alert.xhtml

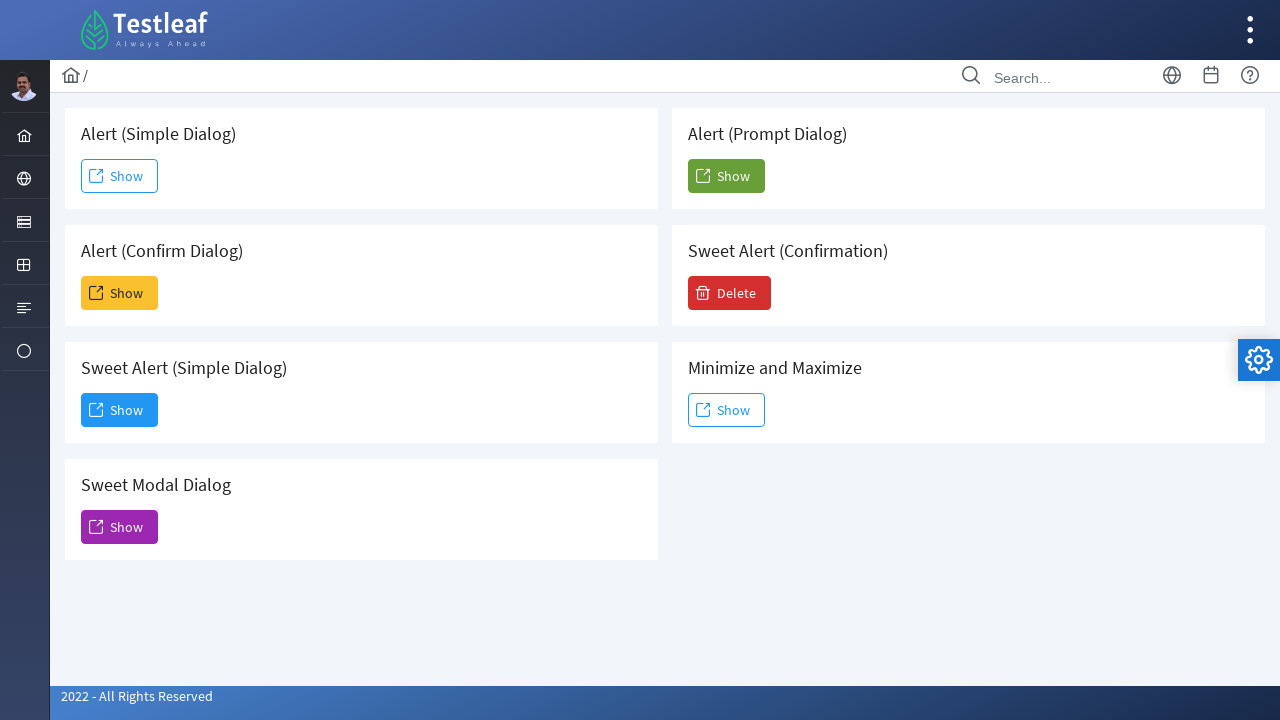

Clicked button to trigger simple alert at (120, 176) on xpath=//*[@id='j_idt88:j_idt91']
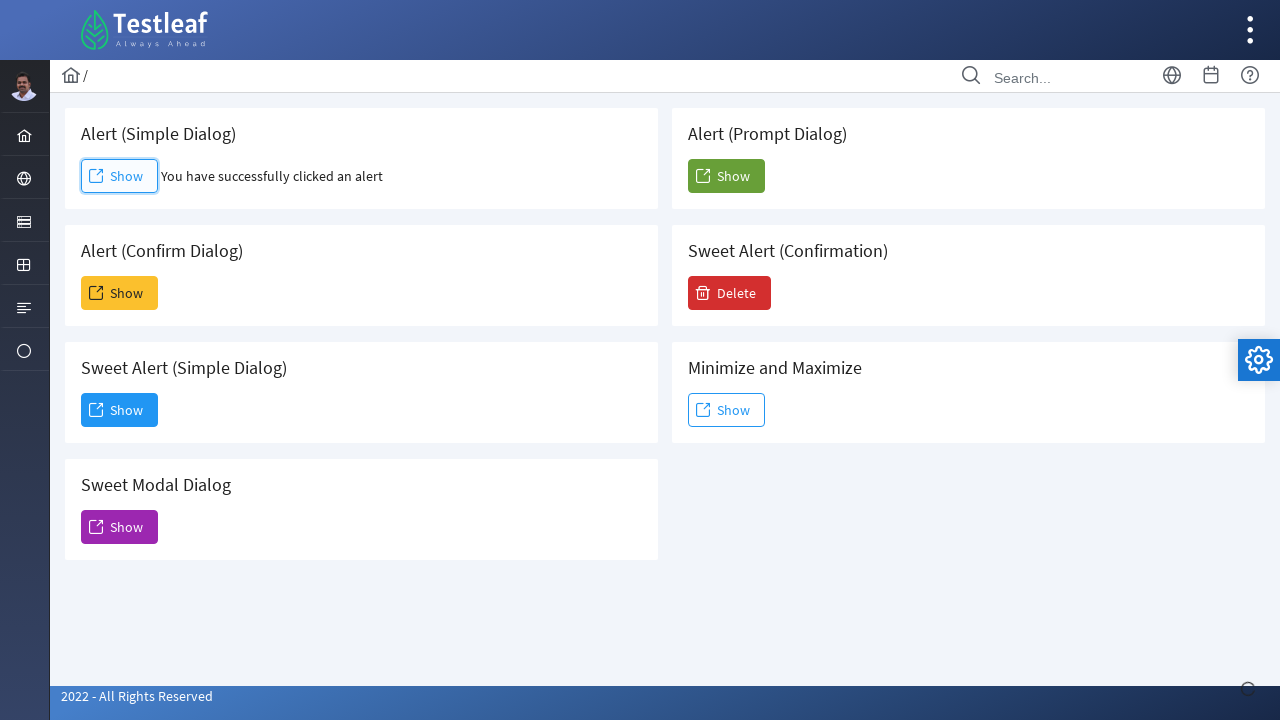

Set up dialog handler to accept simple alert
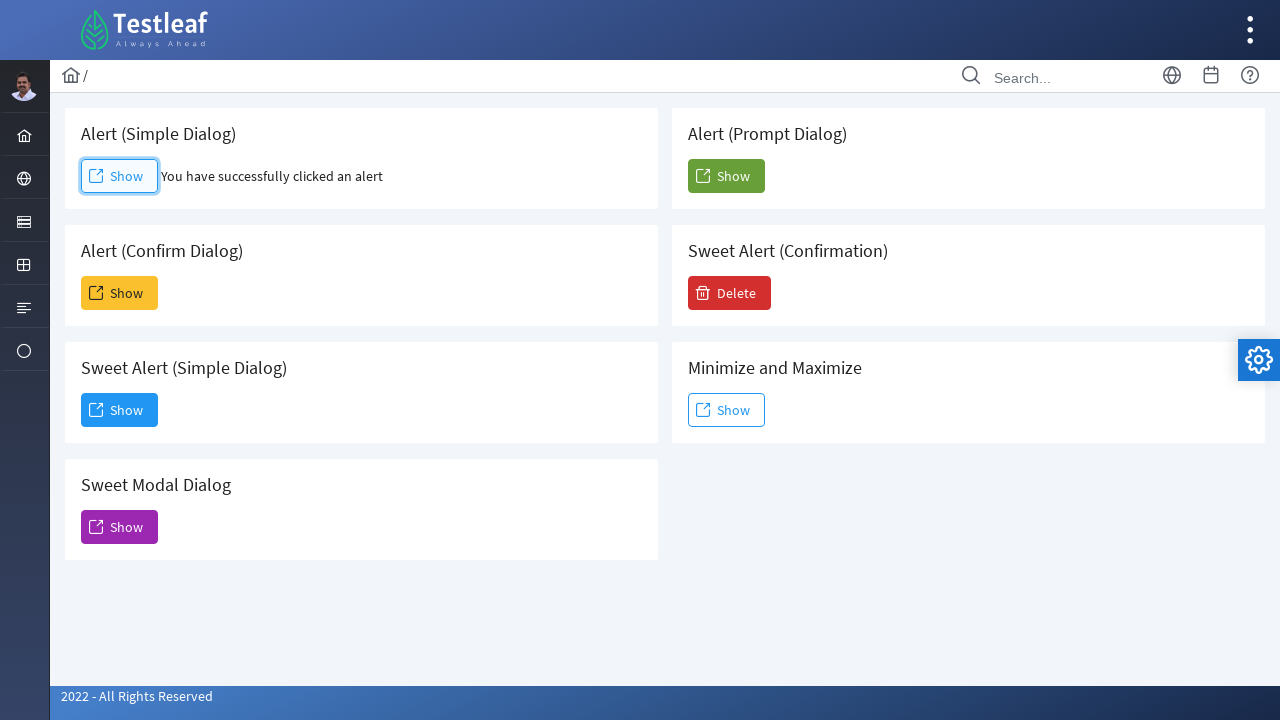

Simple alert result element loaded
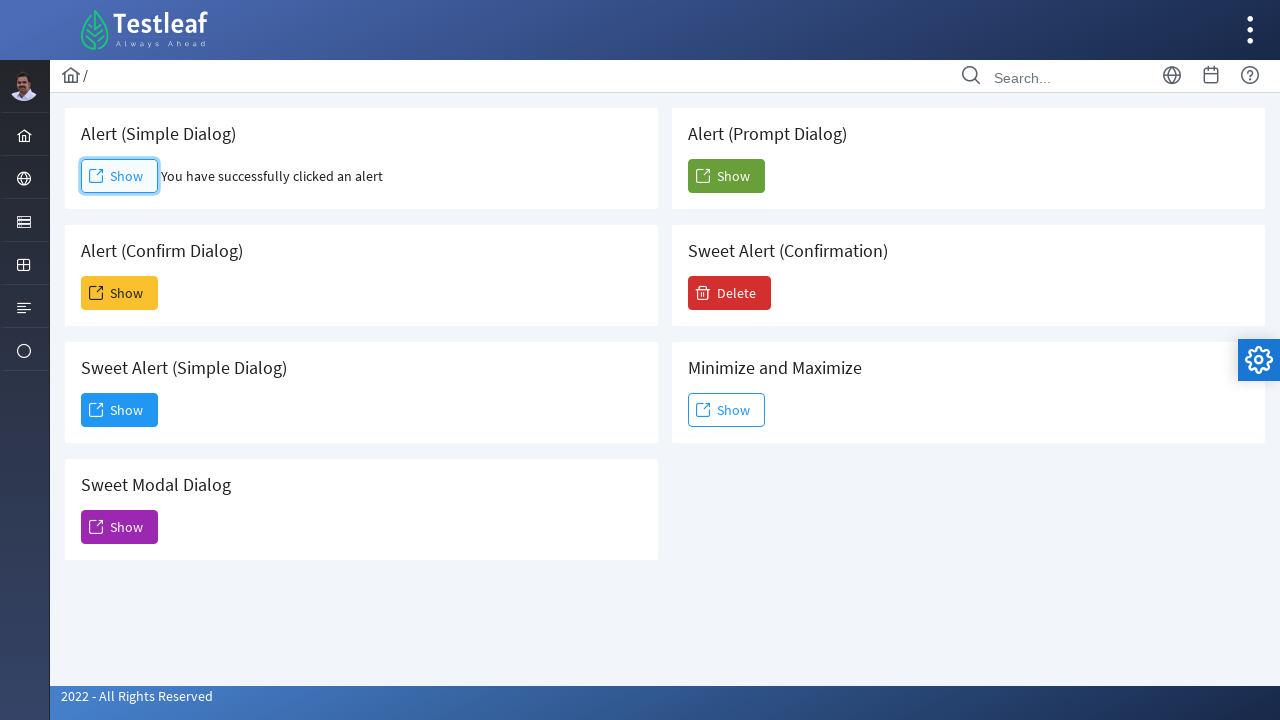

Clicked button to trigger confirmation dialog at (120, 293) on xpath=//*[@id='j_idt88:j_idt93']
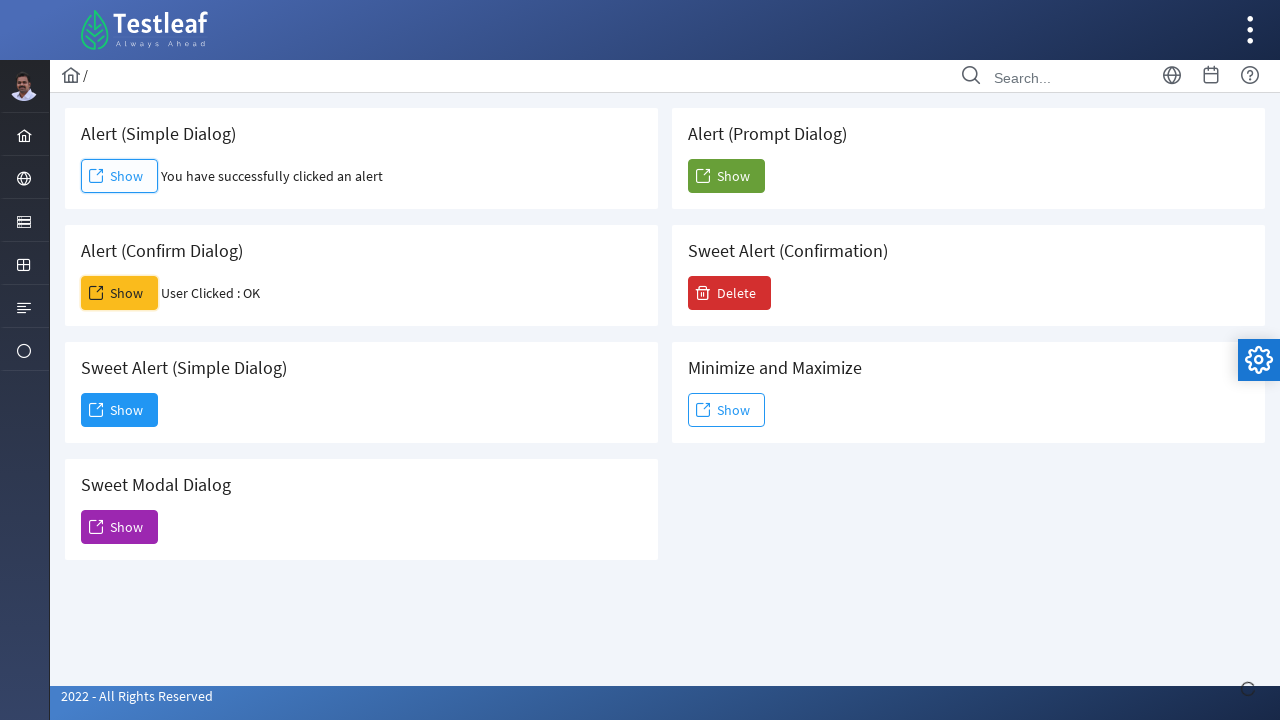

Set up dialog handler to dismiss confirmation dialog
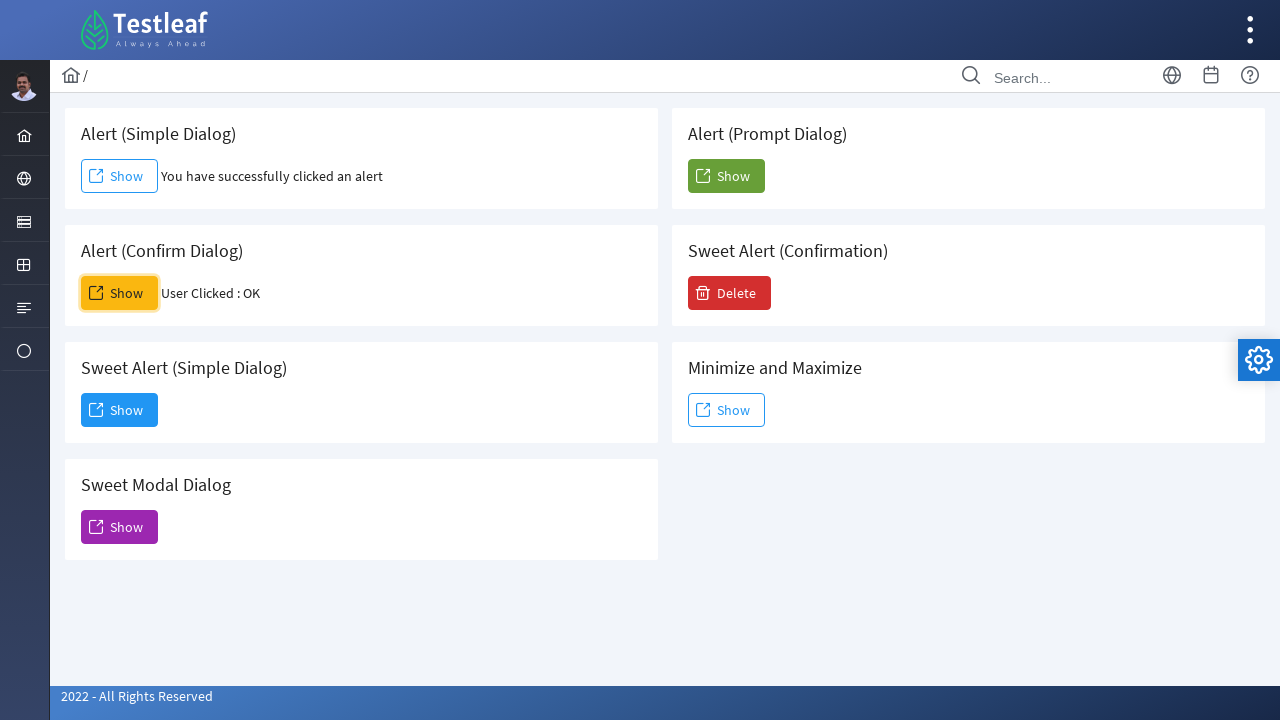

Confirmation dialog result element loaded
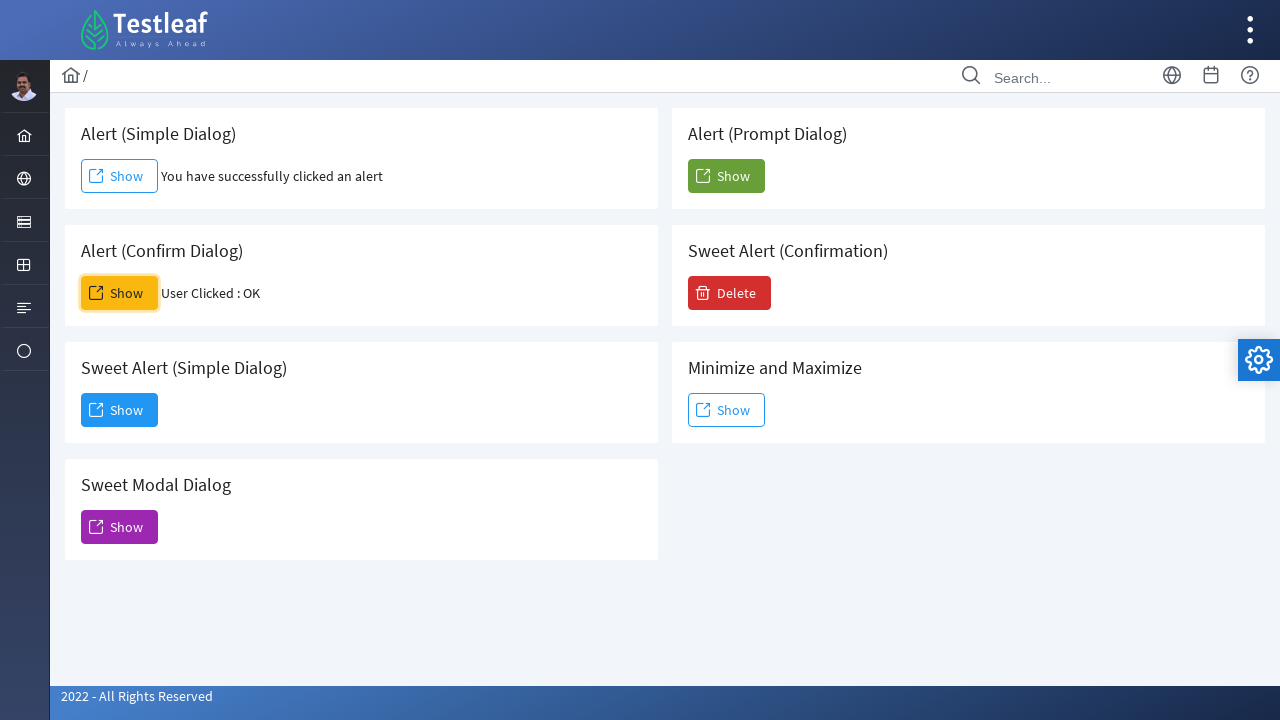

Clicked button to trigger prompt dialog at (726, 176) on xpath=//*[@id='j_idt88:j_idt104']
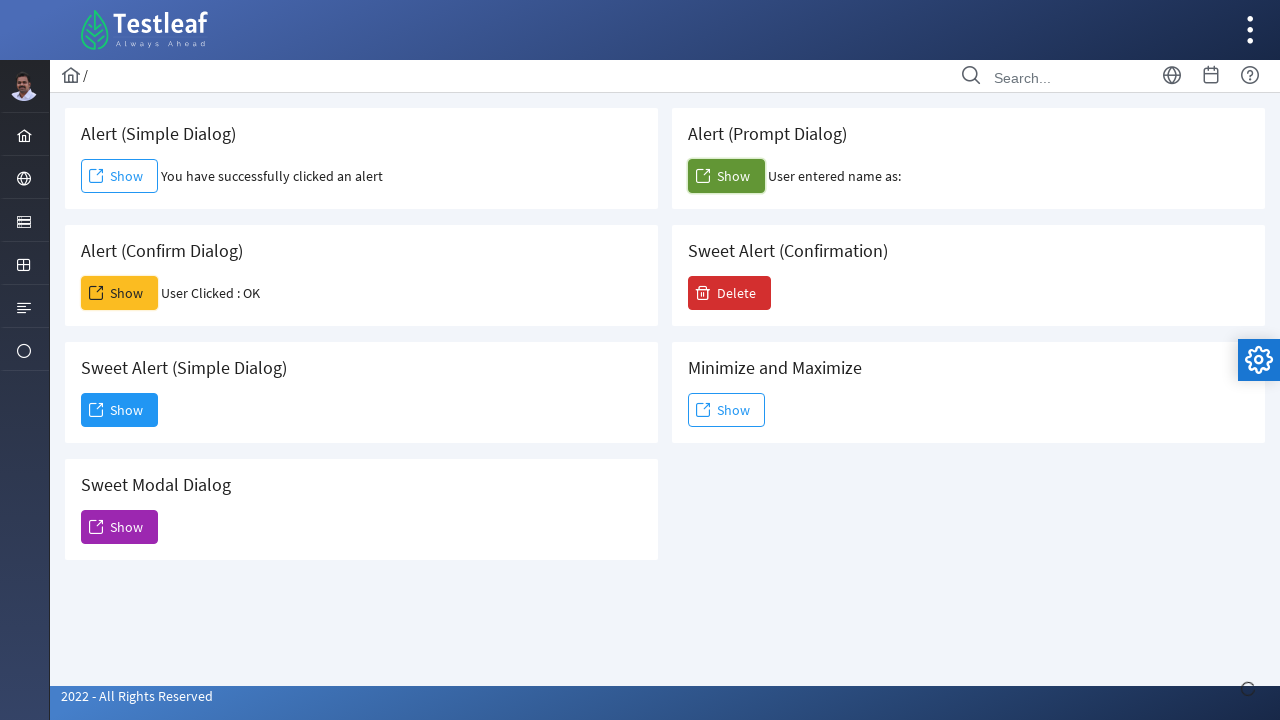

Set up dialog handler to accept prompt with text 'Besant technologies'
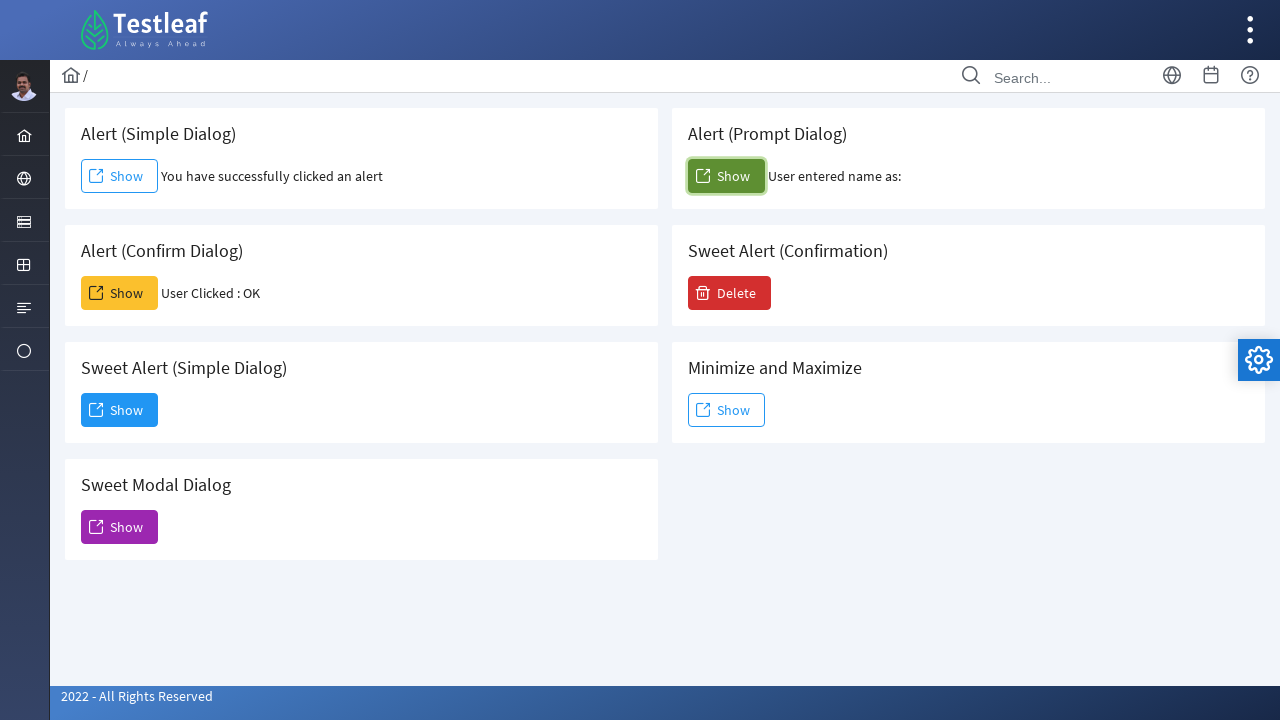

Prompt dialog result element loaded
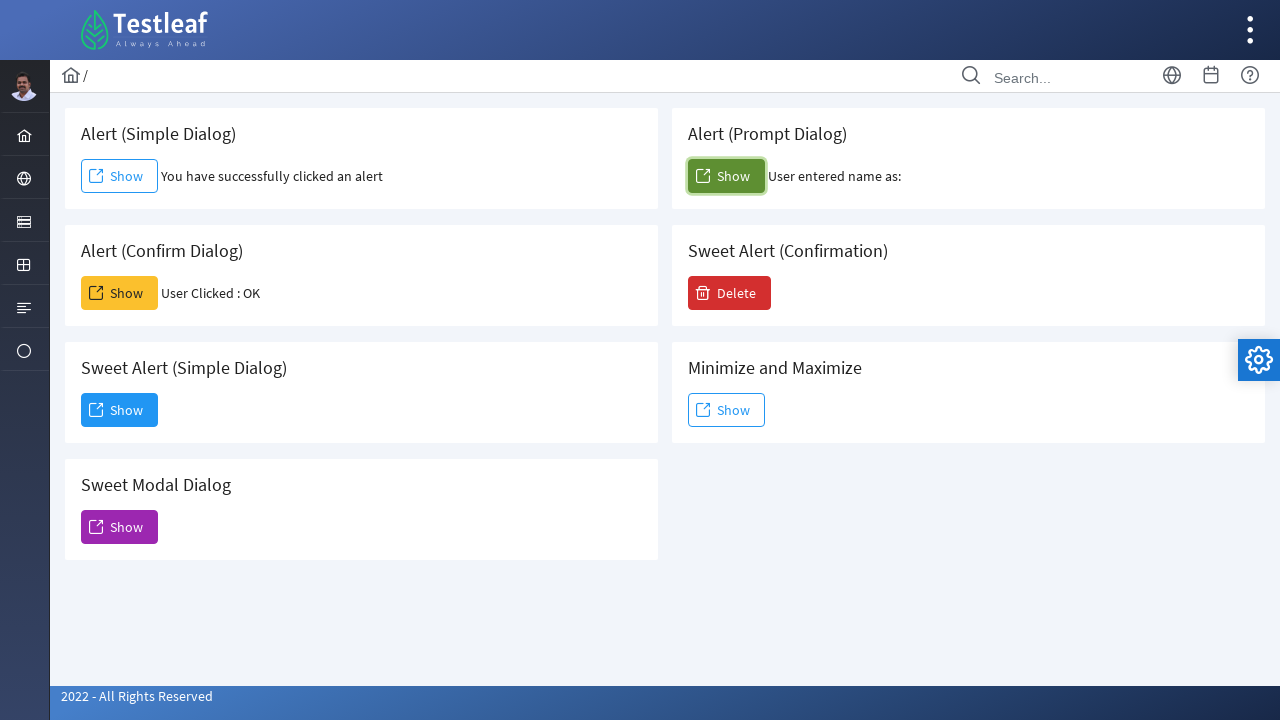

Clicked button to trigger delayed element at (120, 410) on xpath=//*[@id='j_idt88:j_idt95']
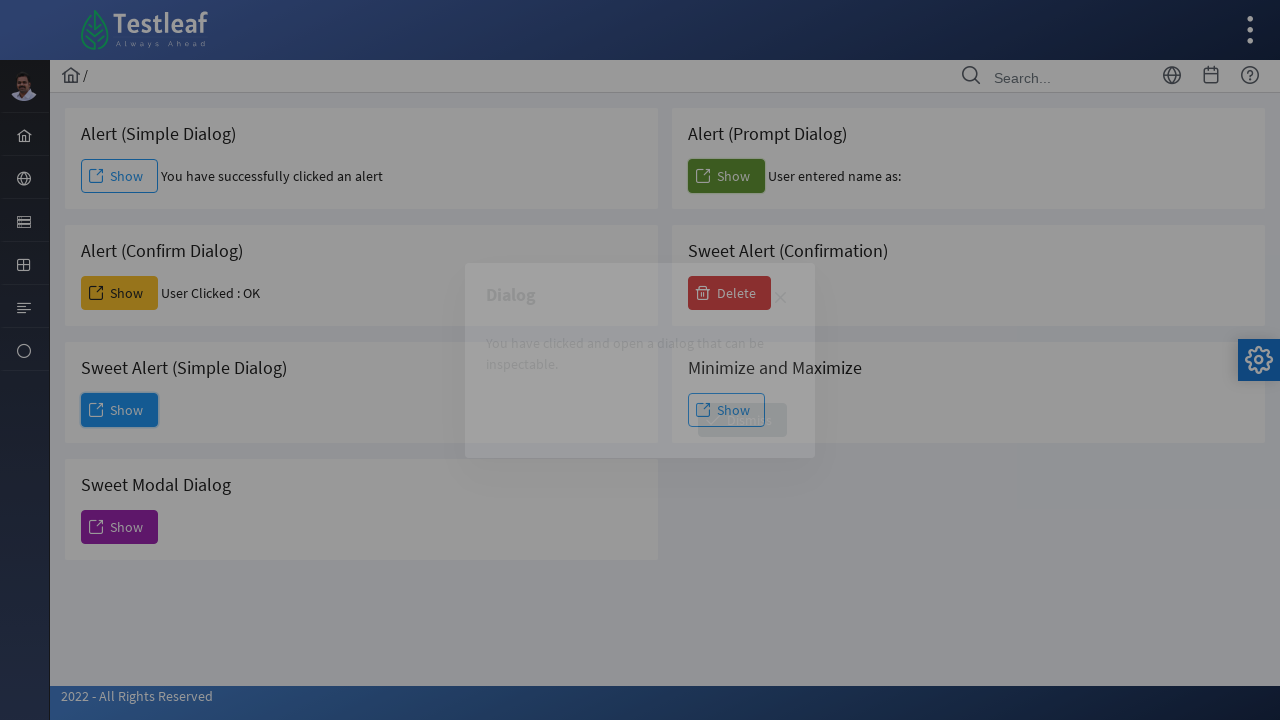

Waited for delayed button to become visible
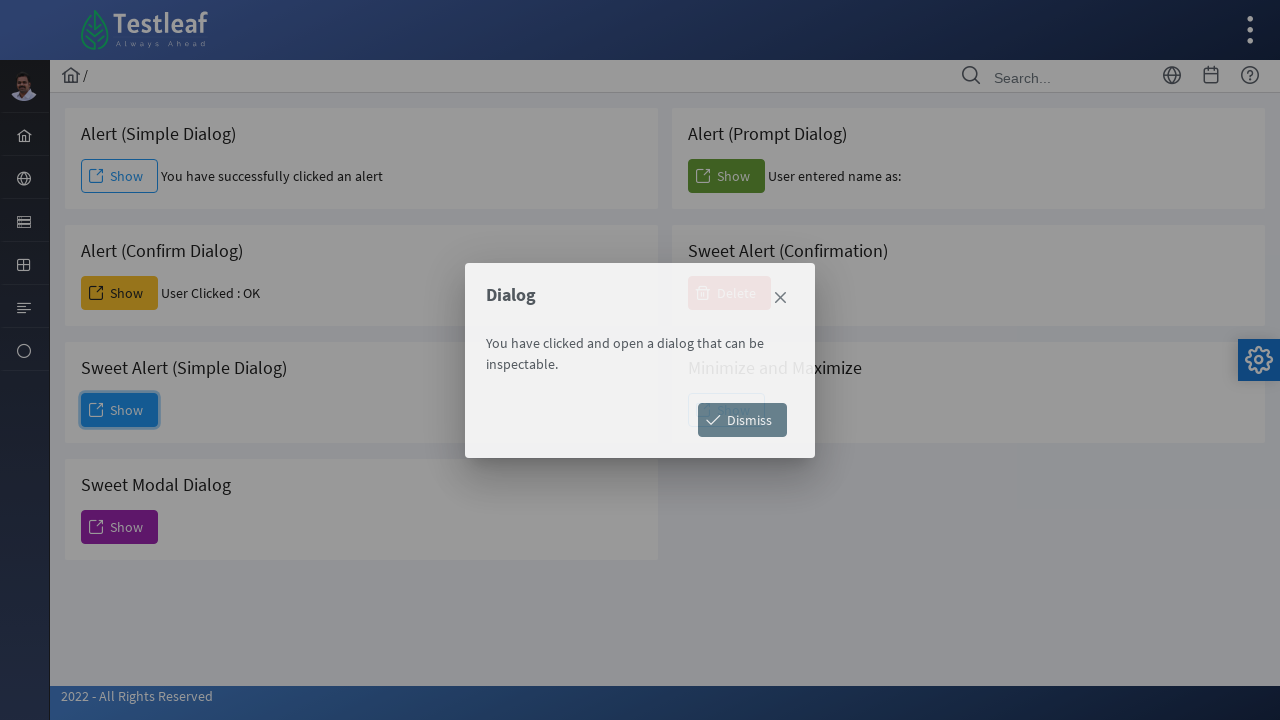

Clicked the delayed button at (742, 420) on xpath=//*[@id='j_idt88:j_idt98']
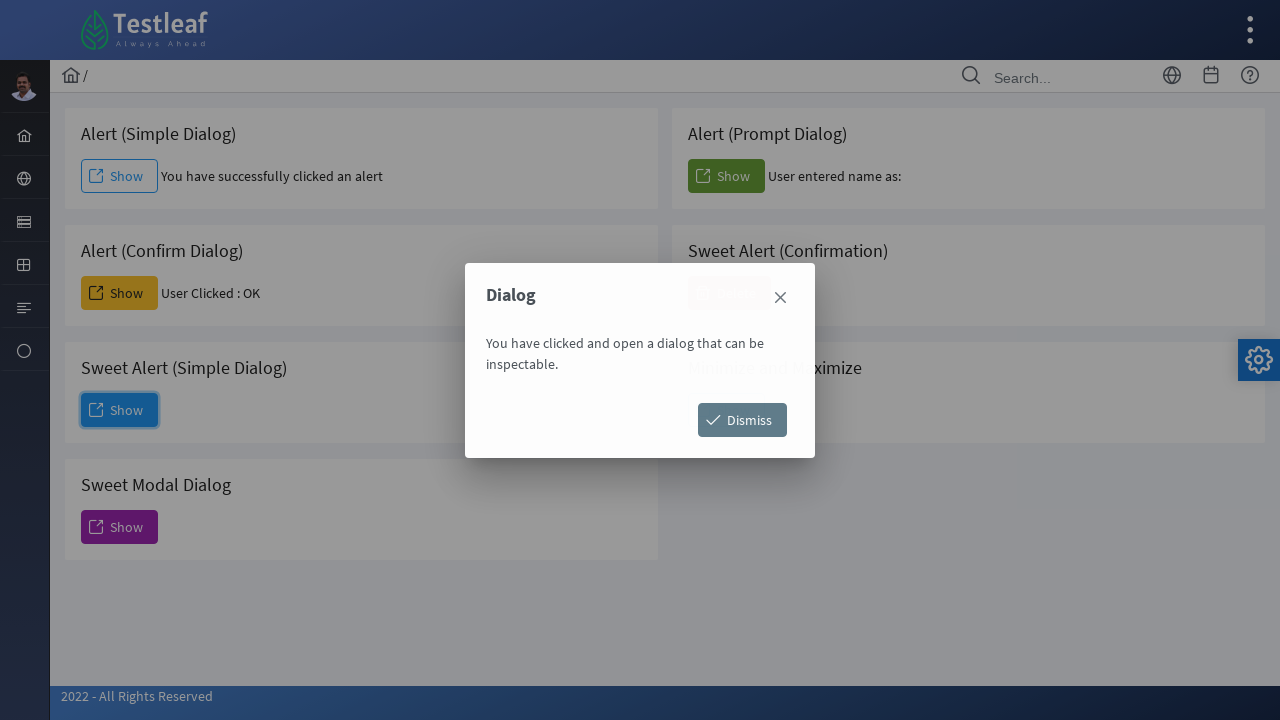

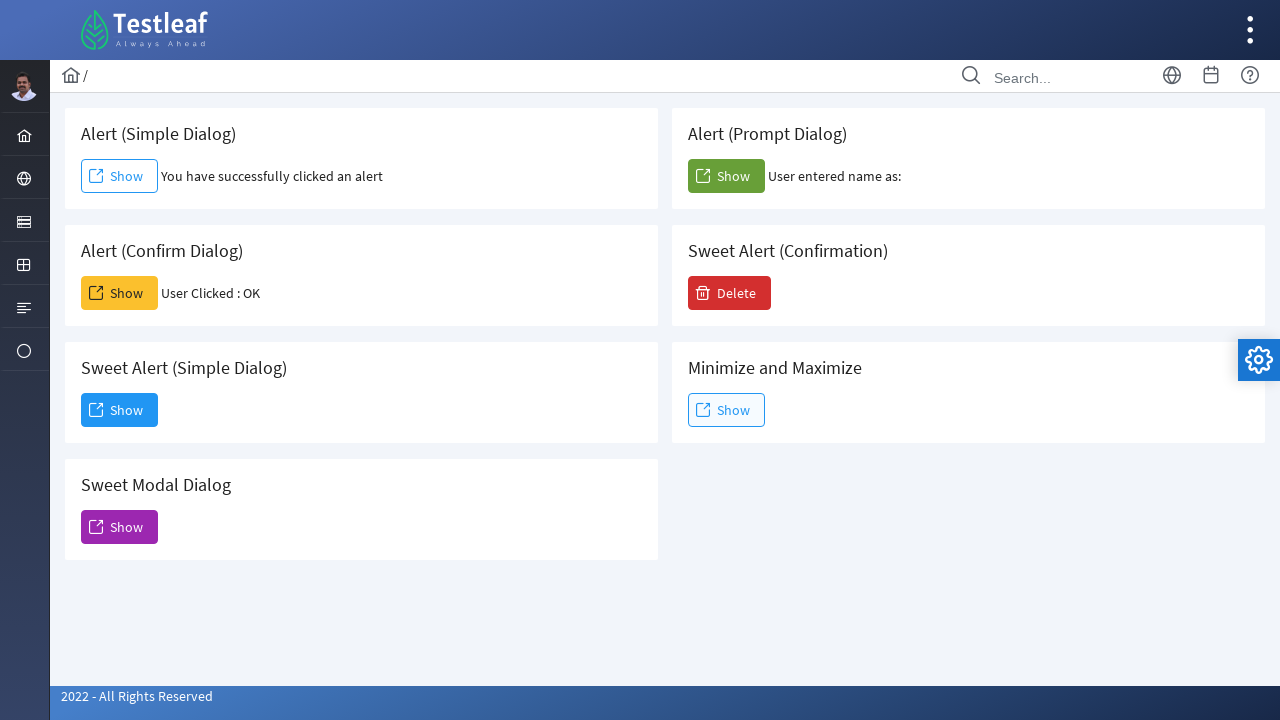